Tests various click interactions including single click, double click, and right click on different elements

Starting URL: https://sahitest.com/demo/clicks.htm

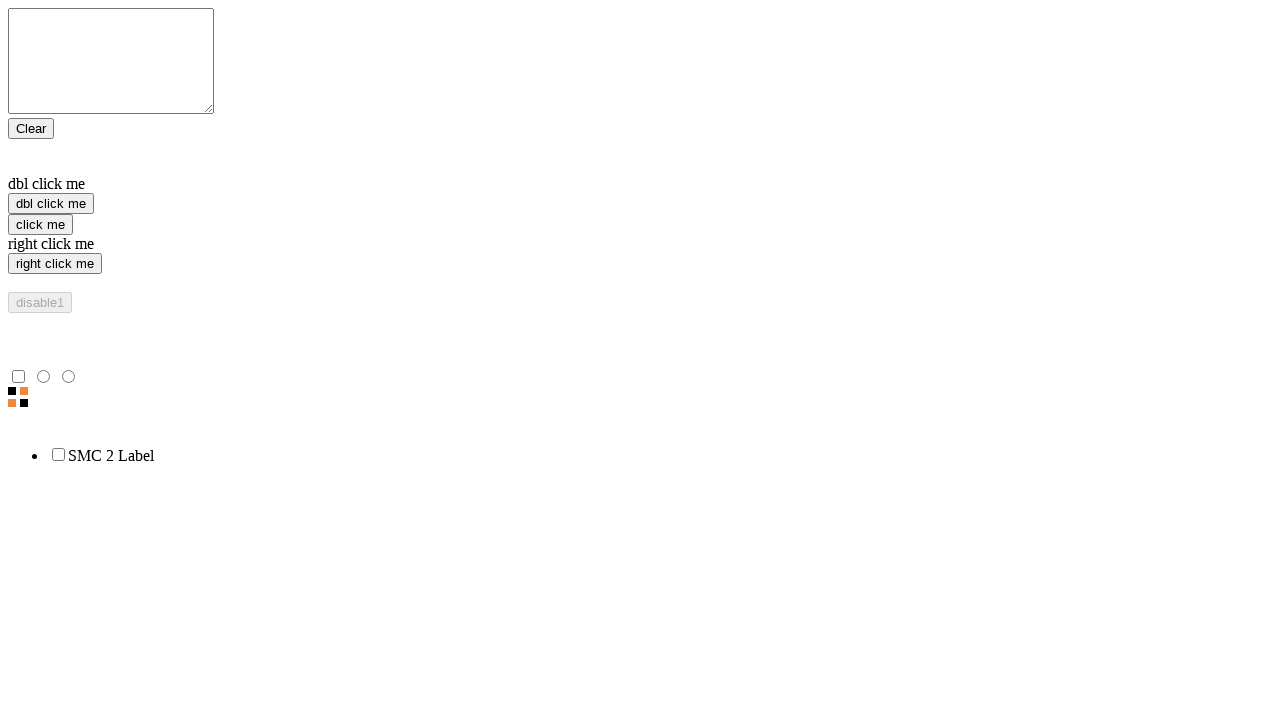

Located single click element
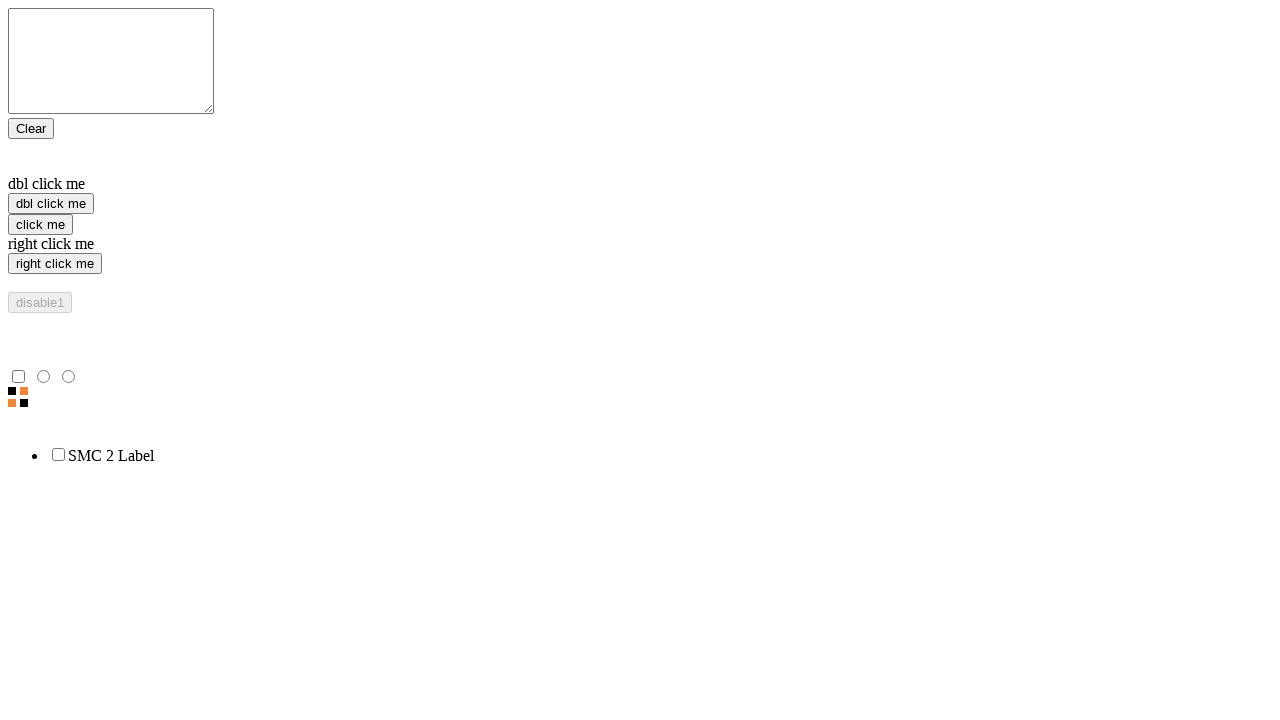

Located double click element
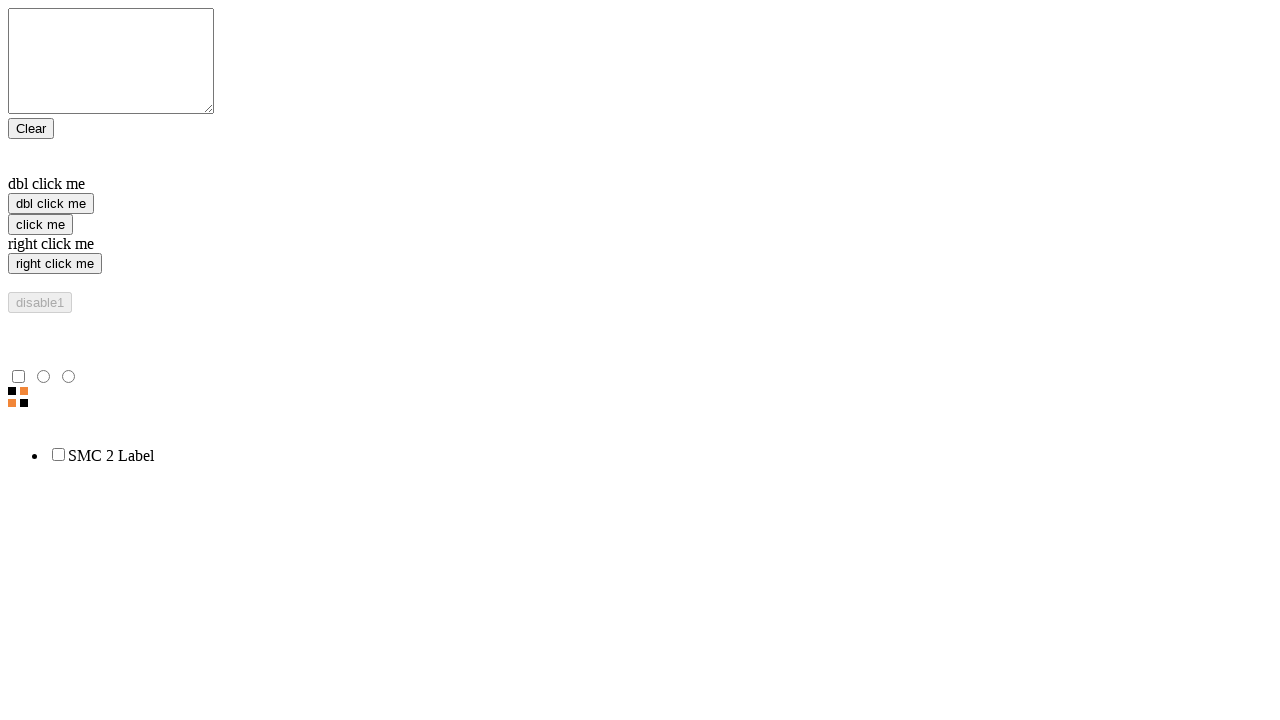

Located right click element
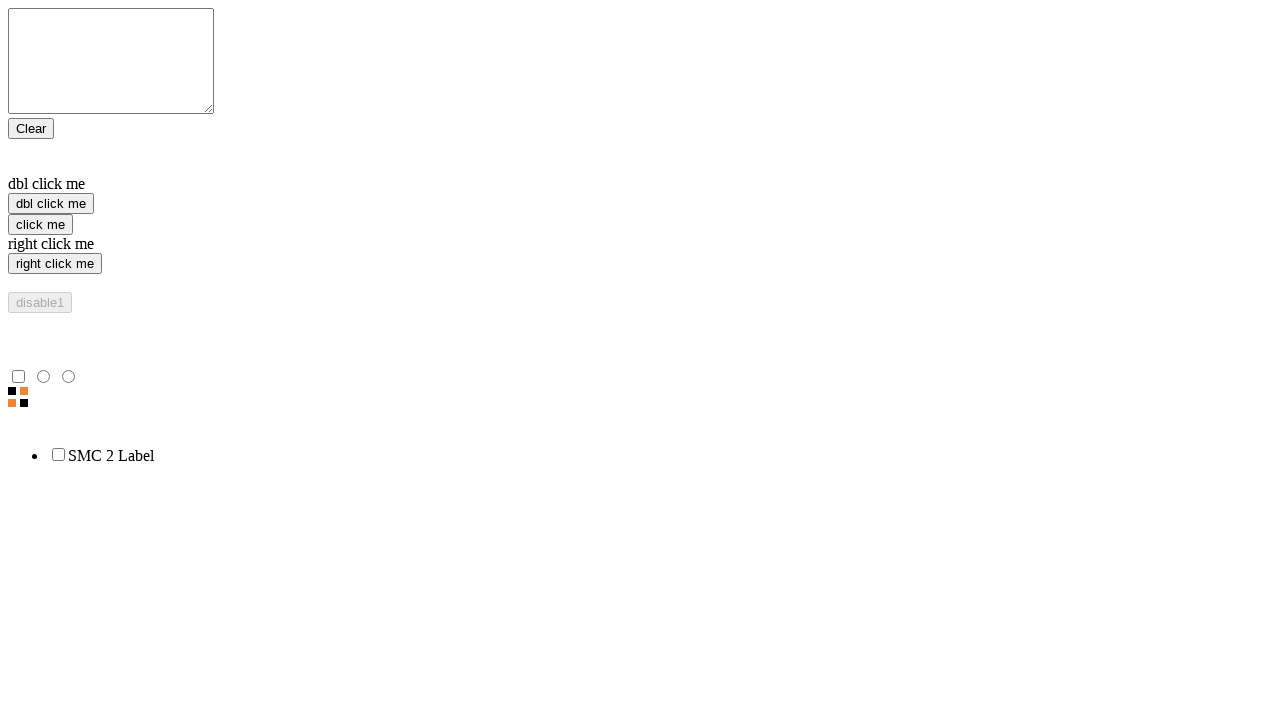

Performed single click on element at (40, 224) on xpath=/html/body/form/input[3]
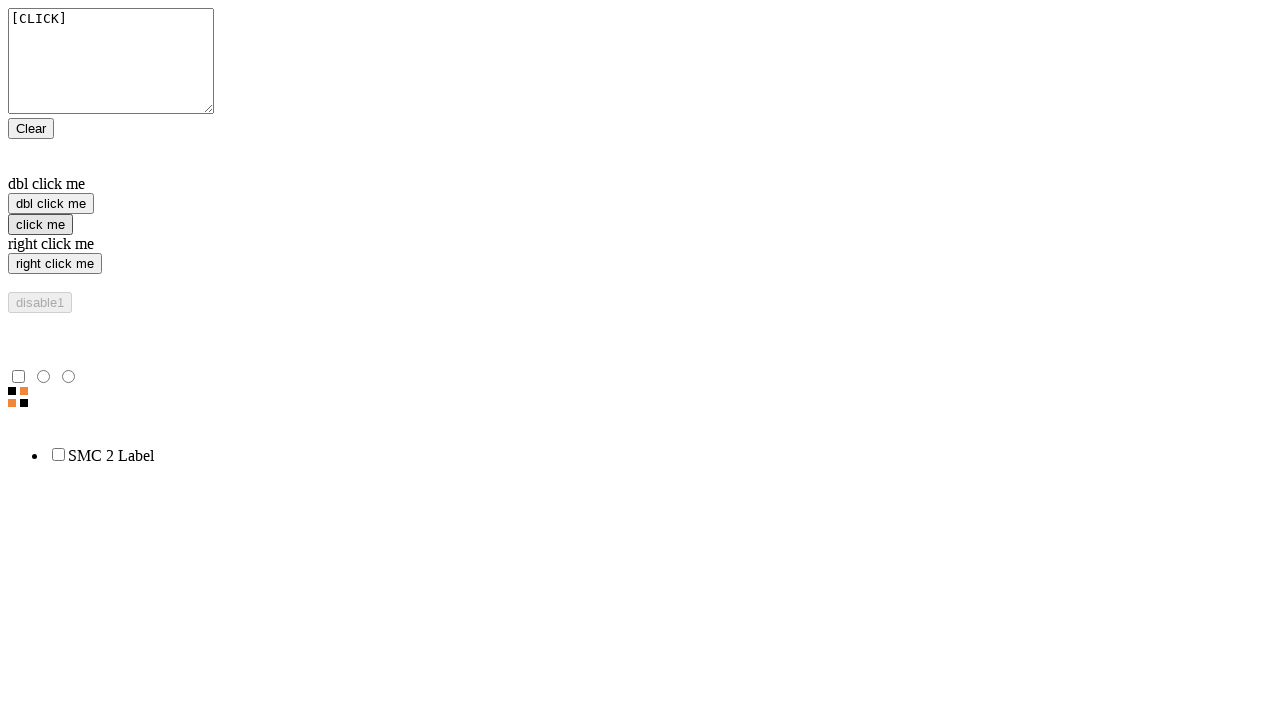

Performed double click on element at (51, 204) on xpath=/html/body/form/input[2]
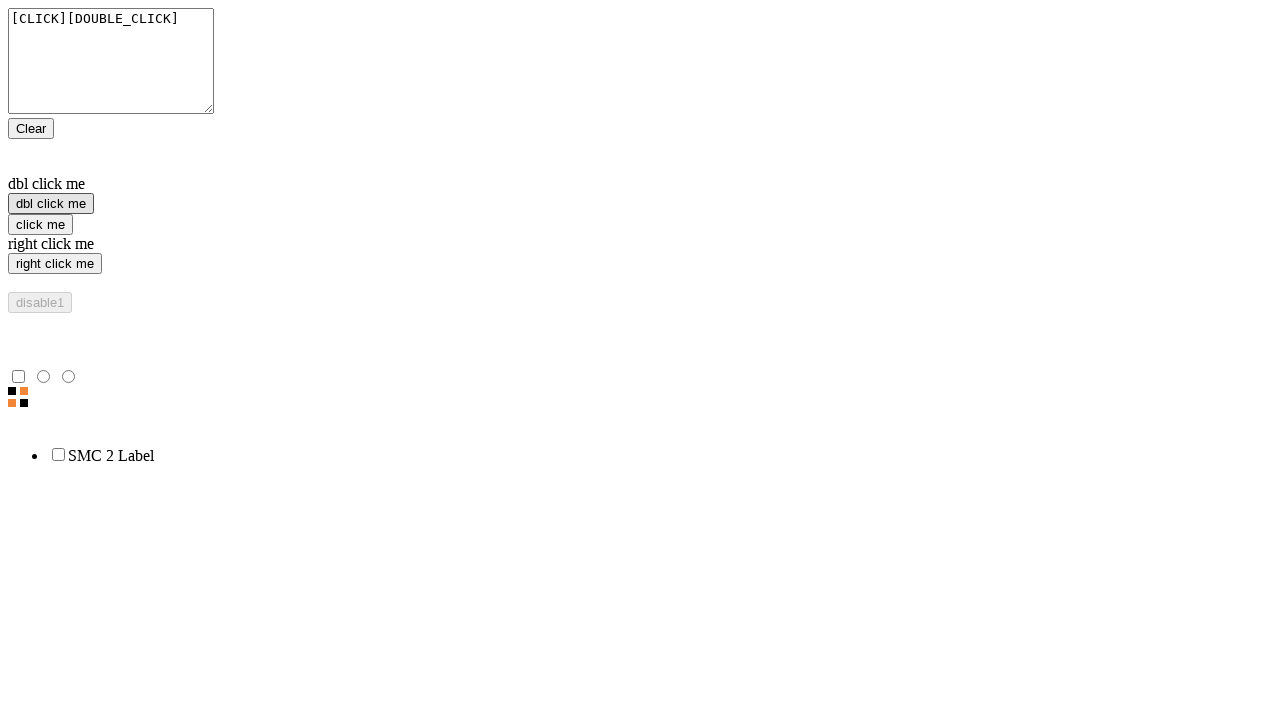

Performed right click on element at (55, 264) on xpath=/html/body/form/input[4]
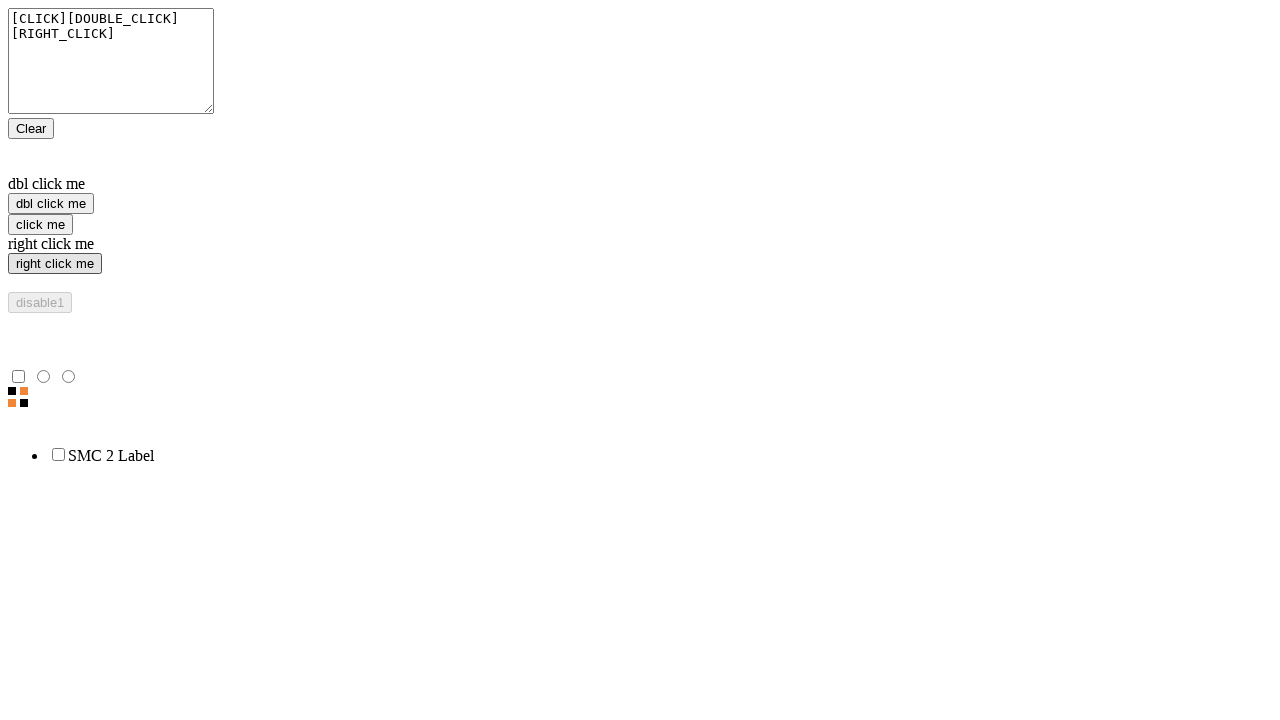

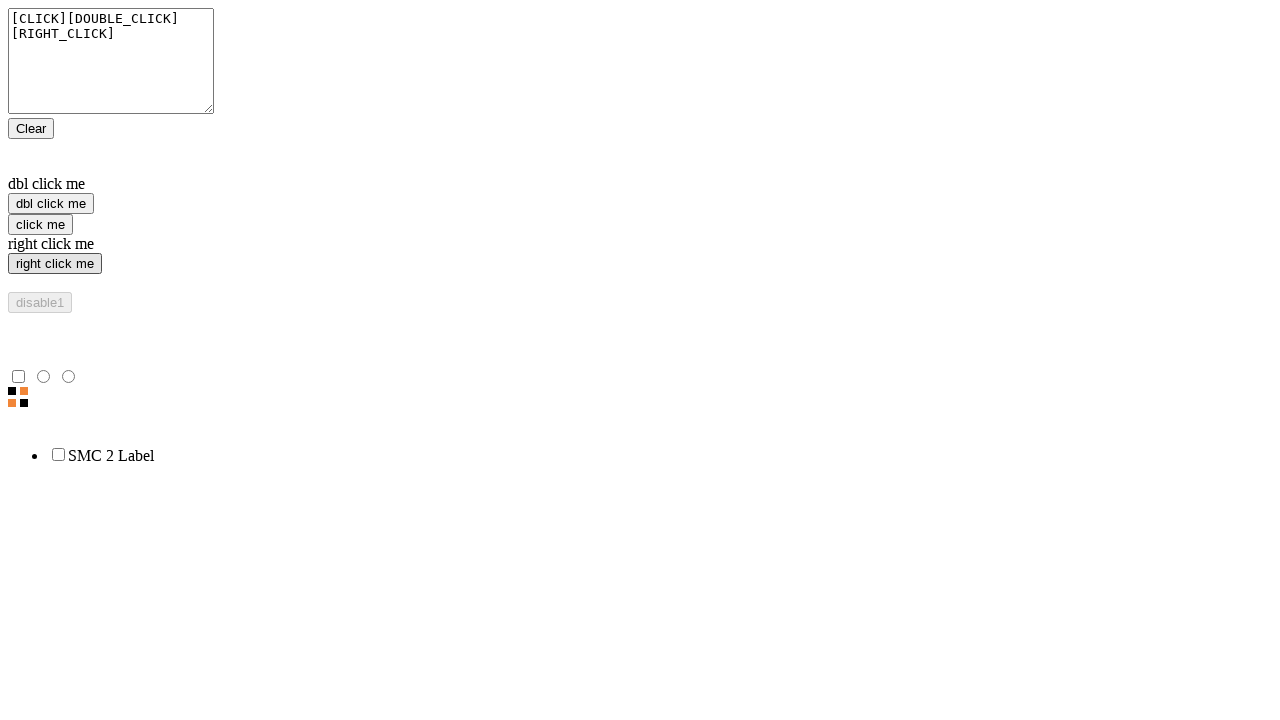